Tests navigation to the Entry Ad page on the-internet.herokuapp.com and closes the advertisement modal that appears by clicking the Close button.

Starting URL: http://the-internet.herokuapp.com/

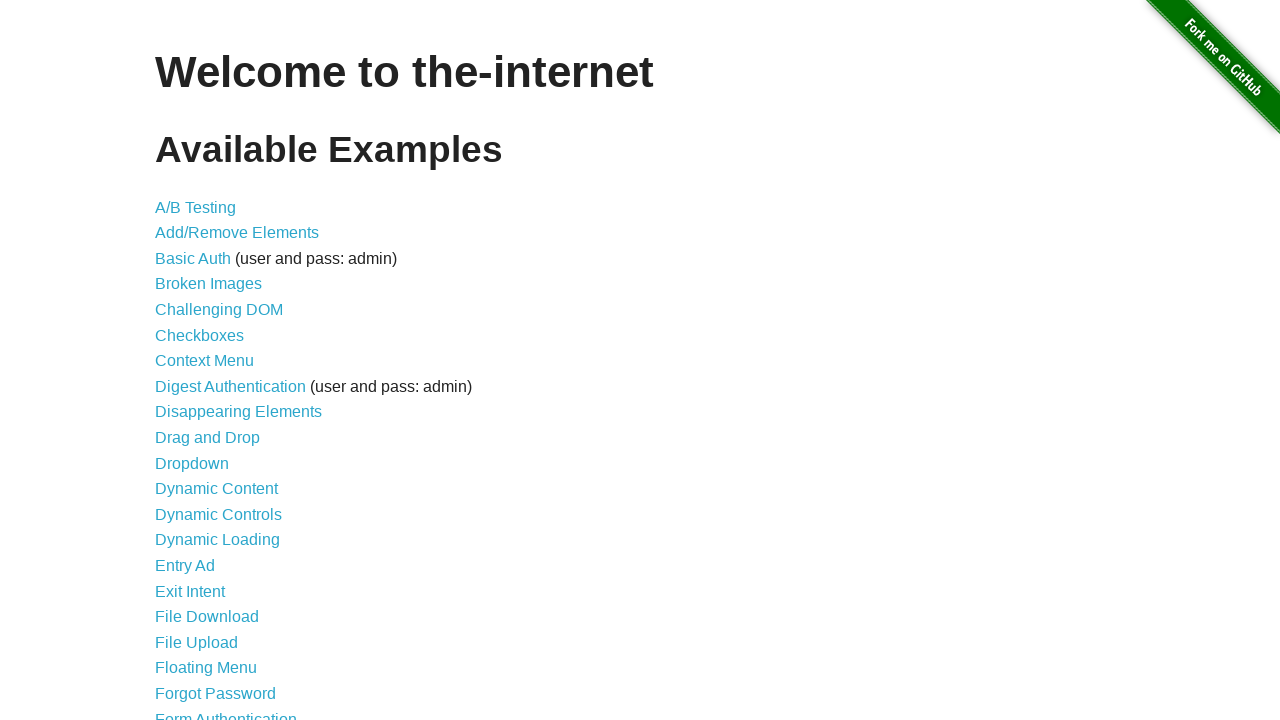

Clicked on Entry Ad link at (185, 566) on internal:text="Entry Ad"i
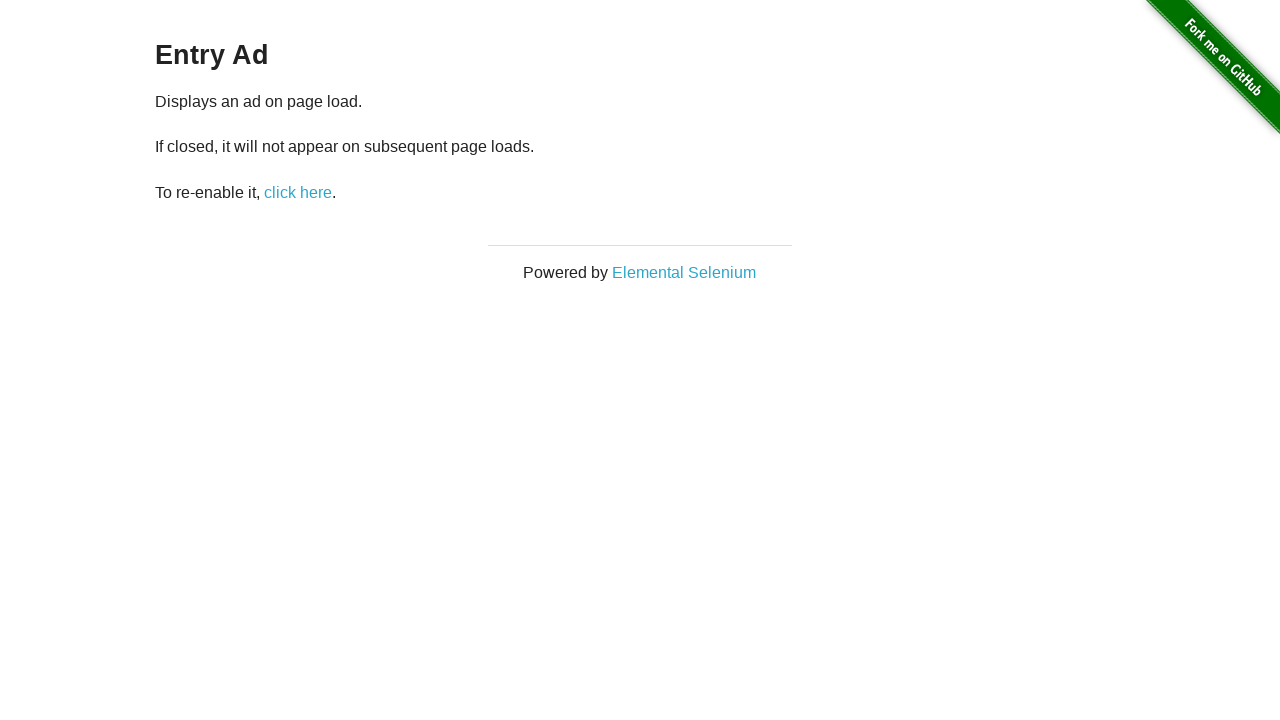

Clicked Close button on advertisement modal at (640, 527) on xpath=//p[text()='Close']
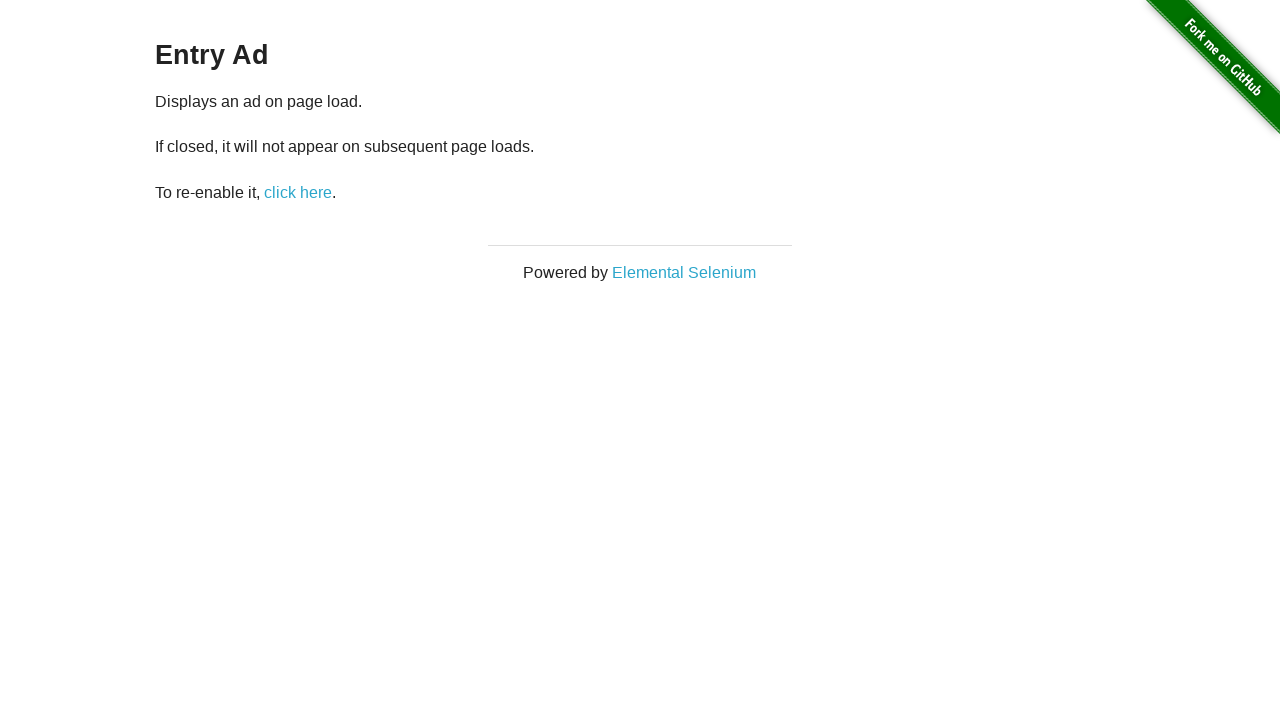

Waited for modal to close
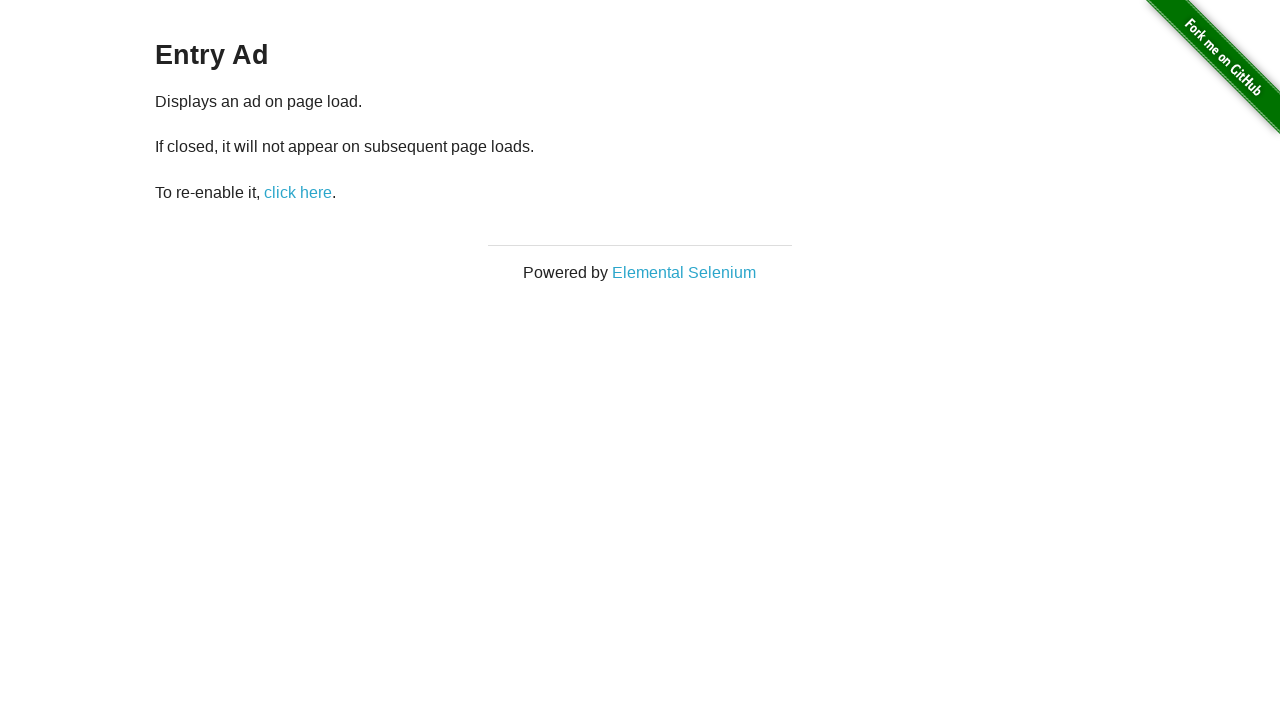

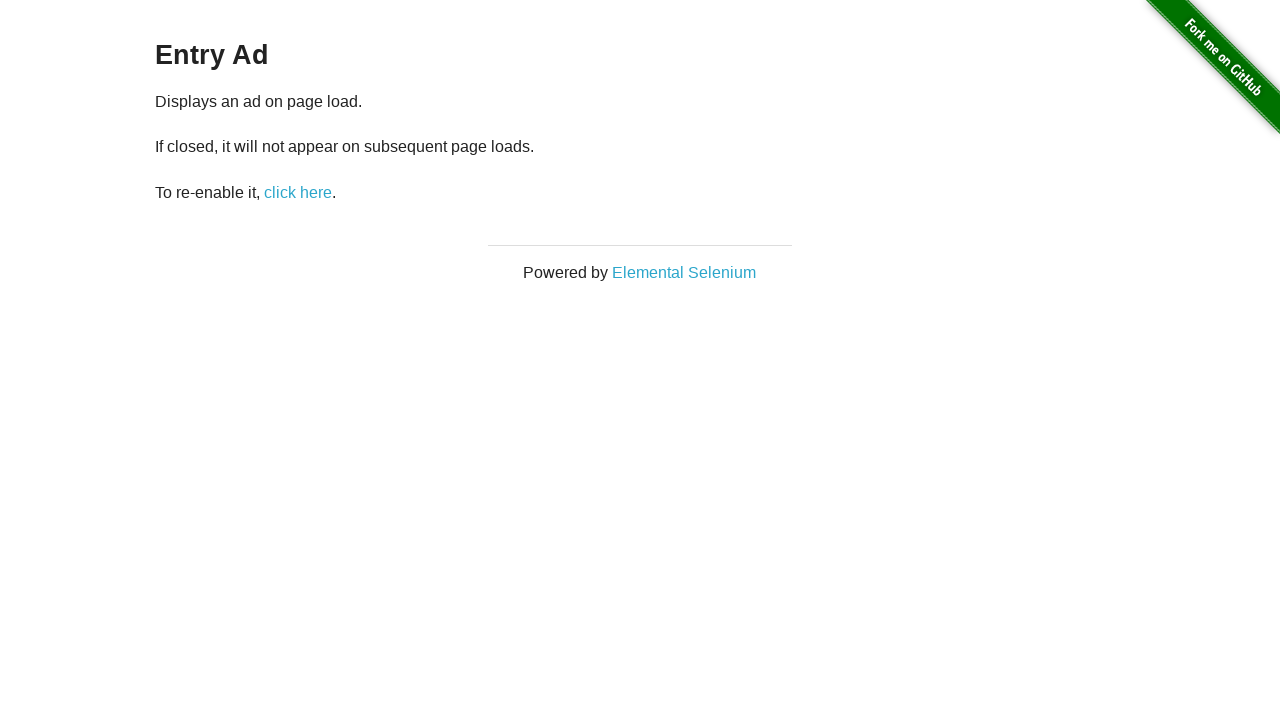